Tests browser back button navigation between filter views

Starting URL: https://demo.playwright.dev/todomvc

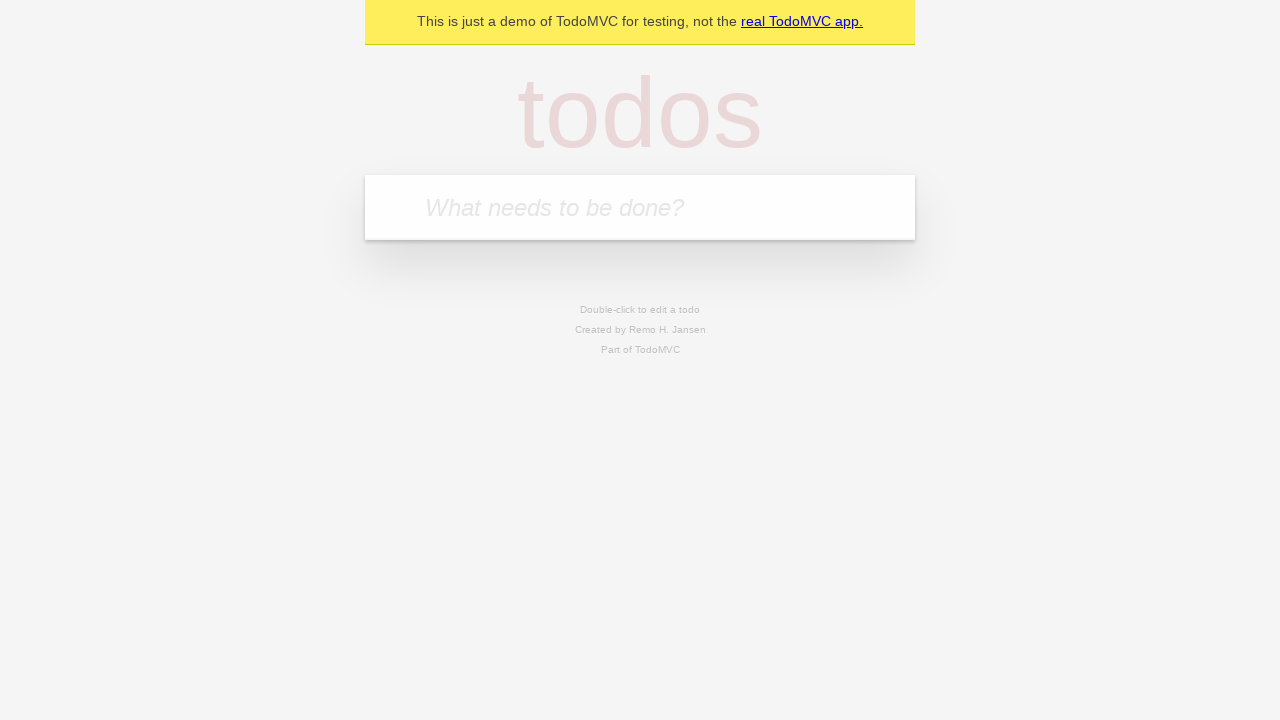

Filled todo input with 'buy some cheese' on internal:attr=[placeholder="What needs to be done?"i]
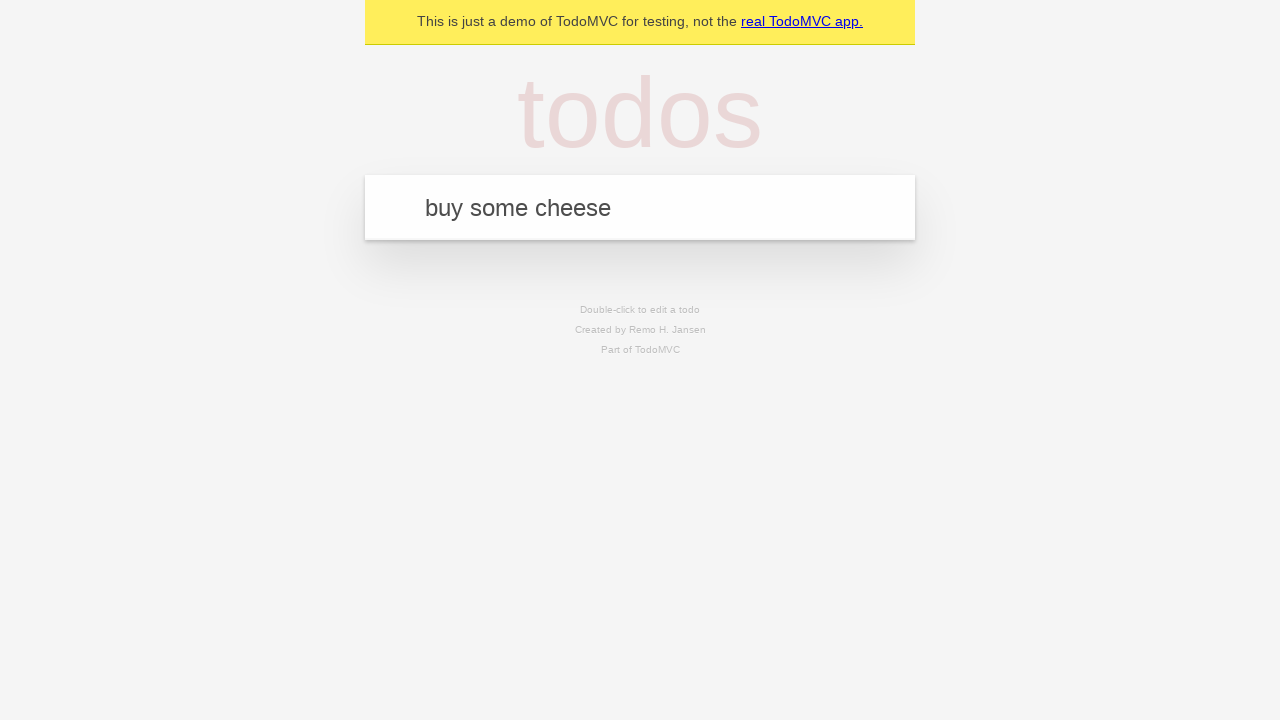

Pressed Enter to create todo 'buy some cheese' on internal:attr=[placeholder="What needs to be done?"i]
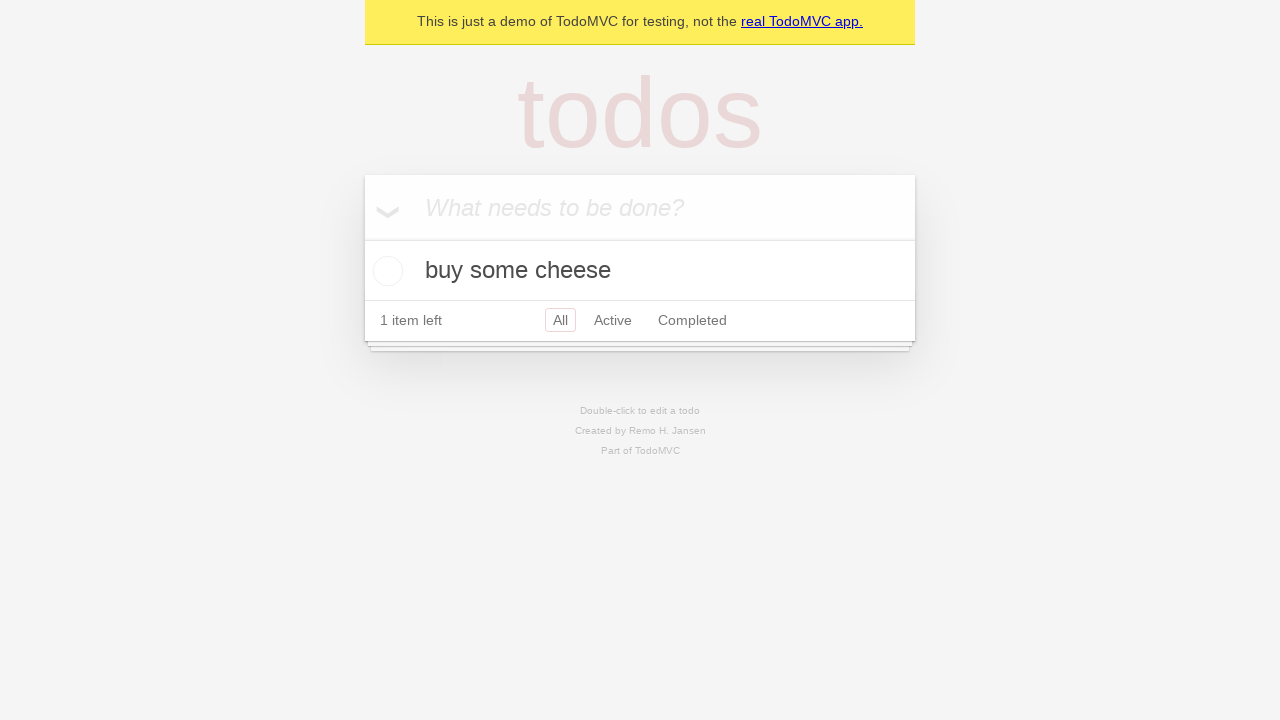

Filled todo input with 'feed the cat' on internal:attr=[placeholder="What needs to be done?"i]
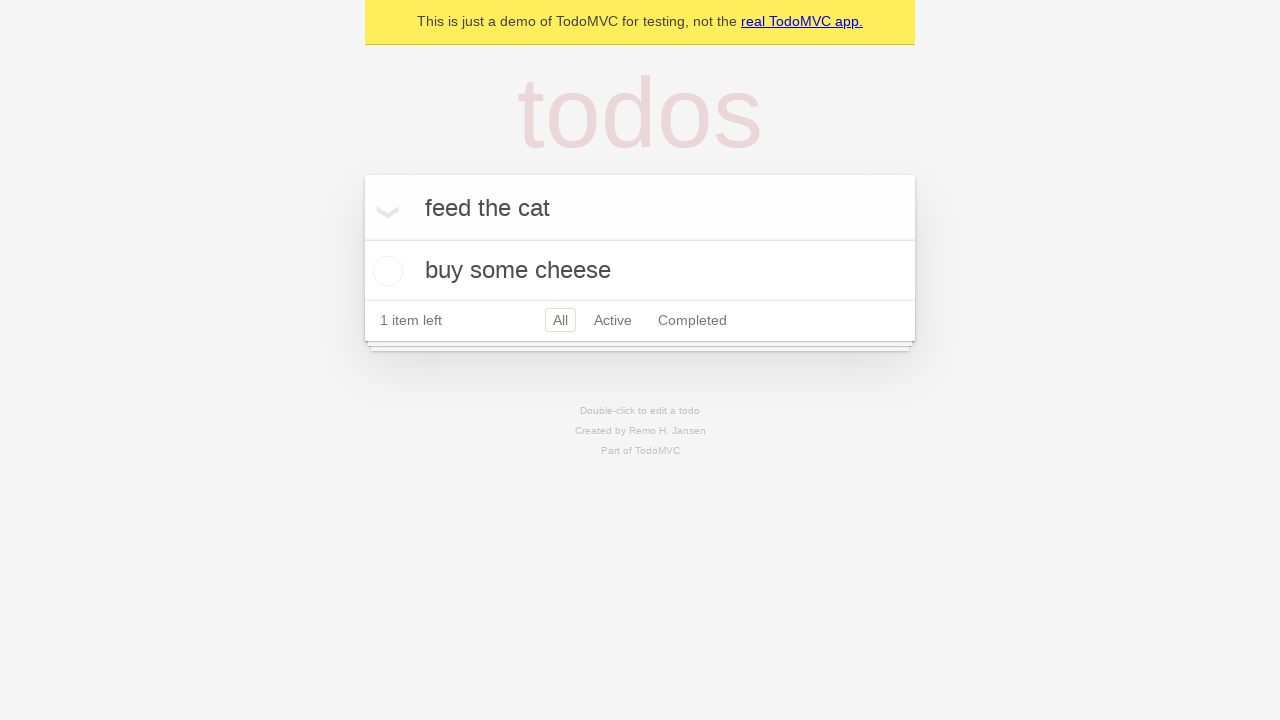

Pressed Enter to create todo 'feed the cat' on internal:attr=[placeholder="What needs to be done?"i]
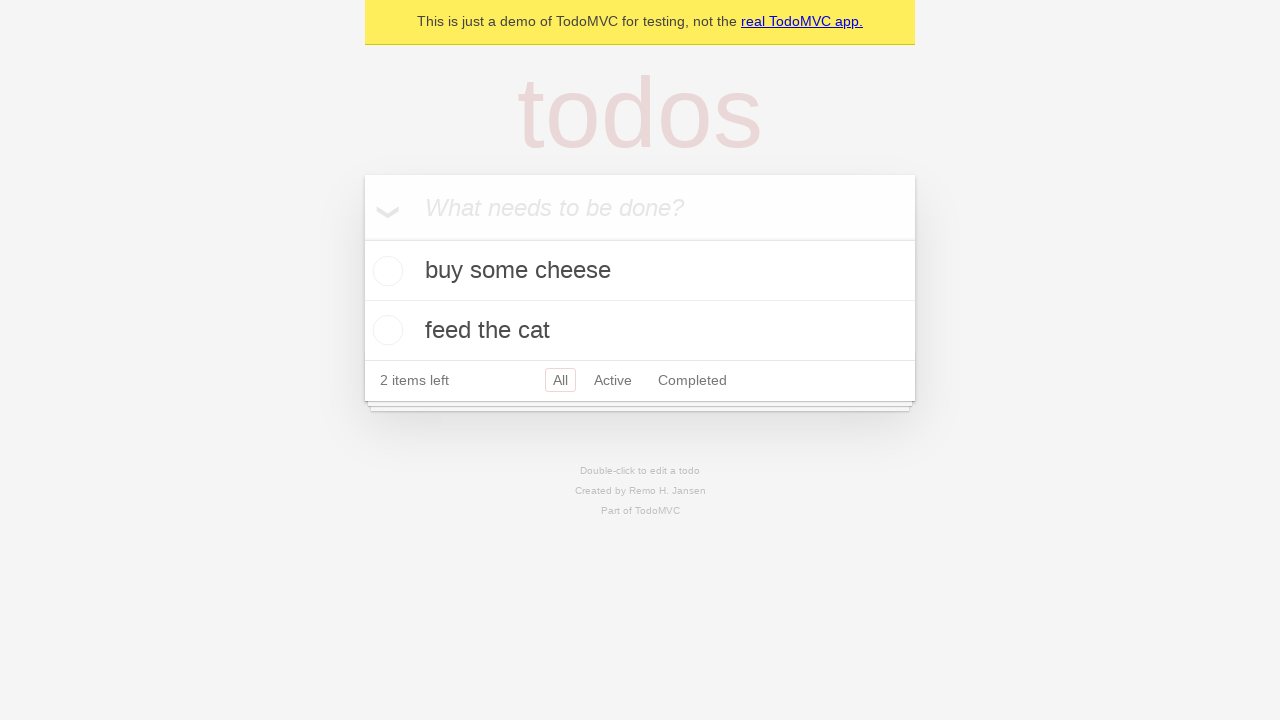

Filled todo input with 'book a doctors appointment' on internal:attr=[placeholder="What needs to be done?"i]
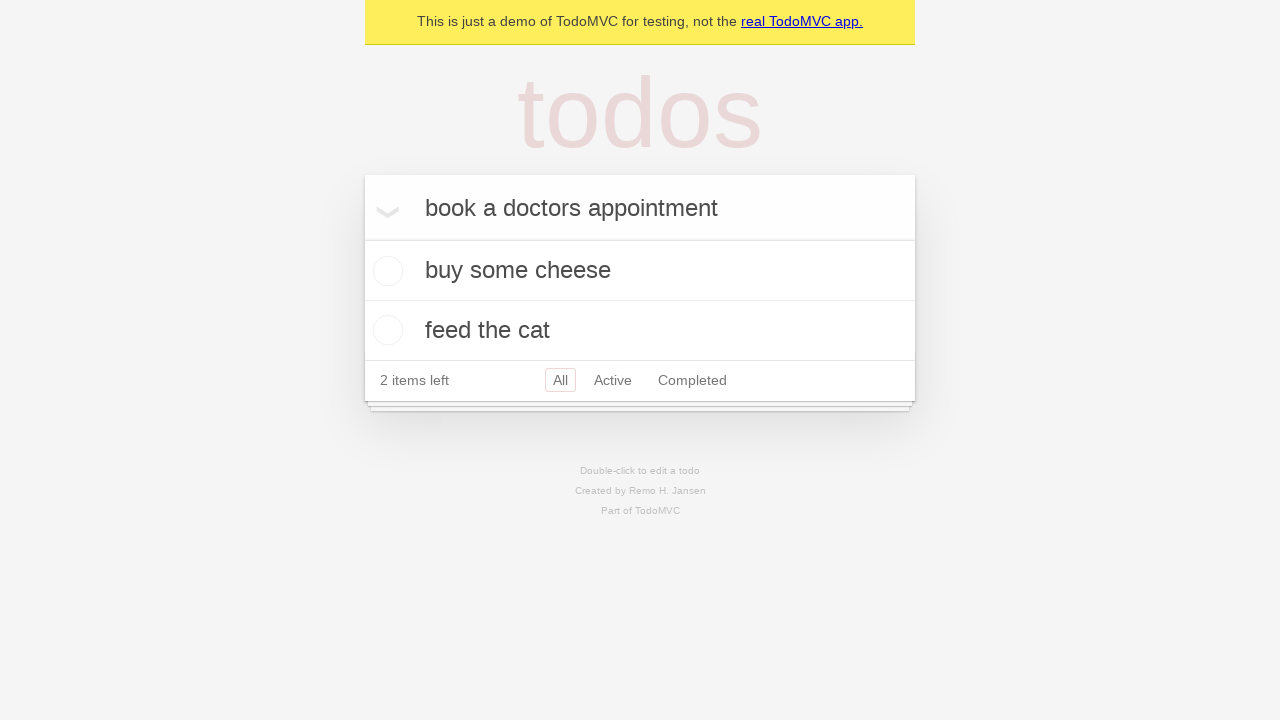

Pressed Enter to create todo 'book a doctors appointment' on internal:attr=[placeholder="What needs to be done?"i]
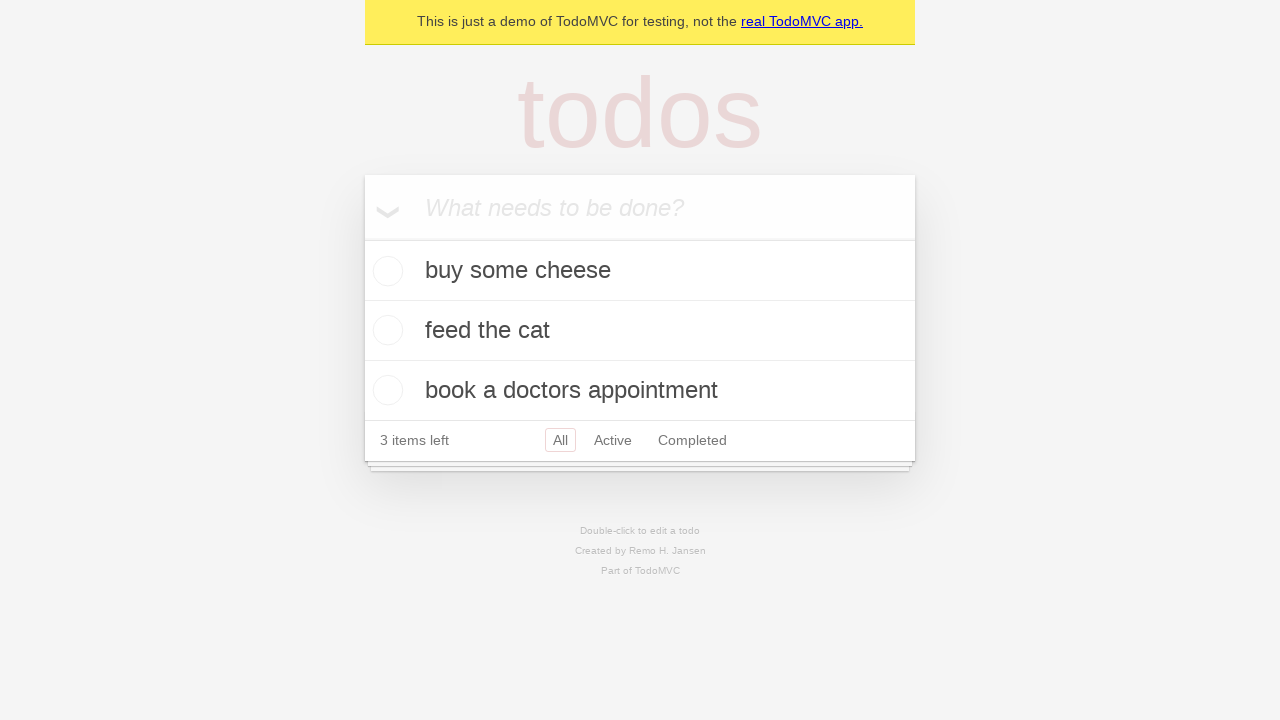

Checked the second todo item at (385, 330) on internal:testid=[data-testid="todo-item"s] >> nth=1 >> internal:role=checkbox
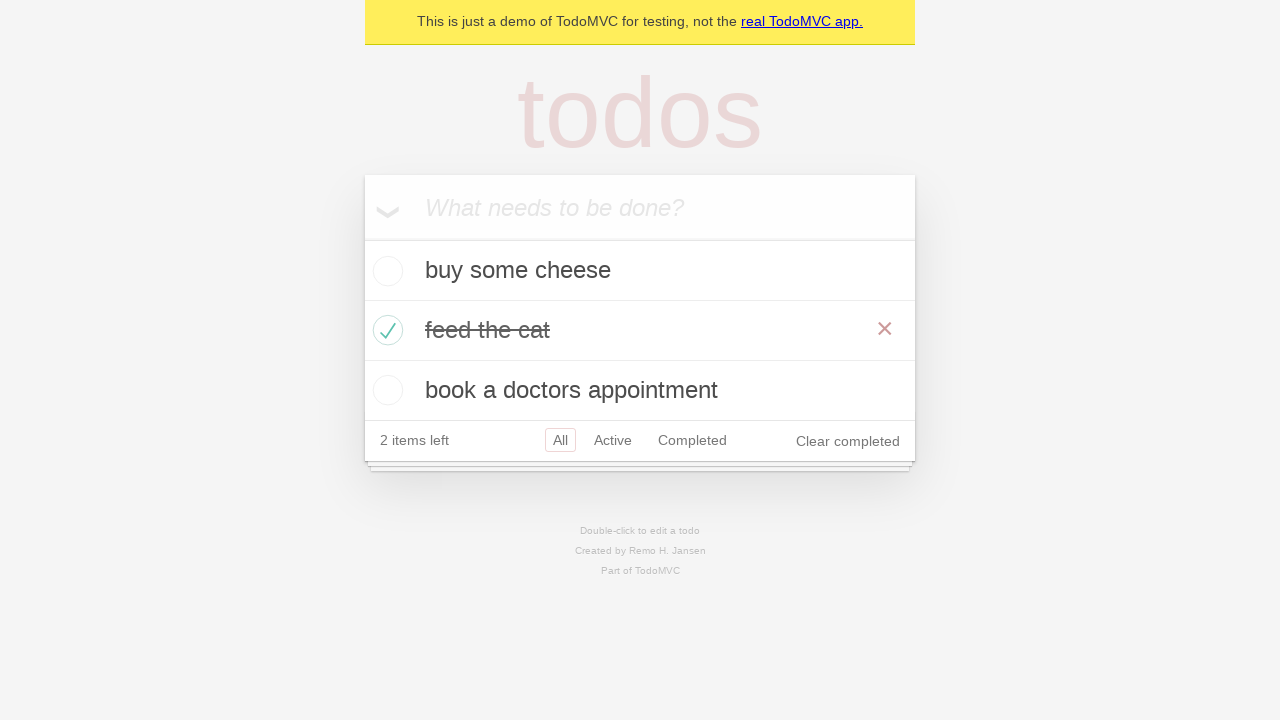

Clicked 'All' filter link at (560, 440) on internal:role=link[name="All"i]
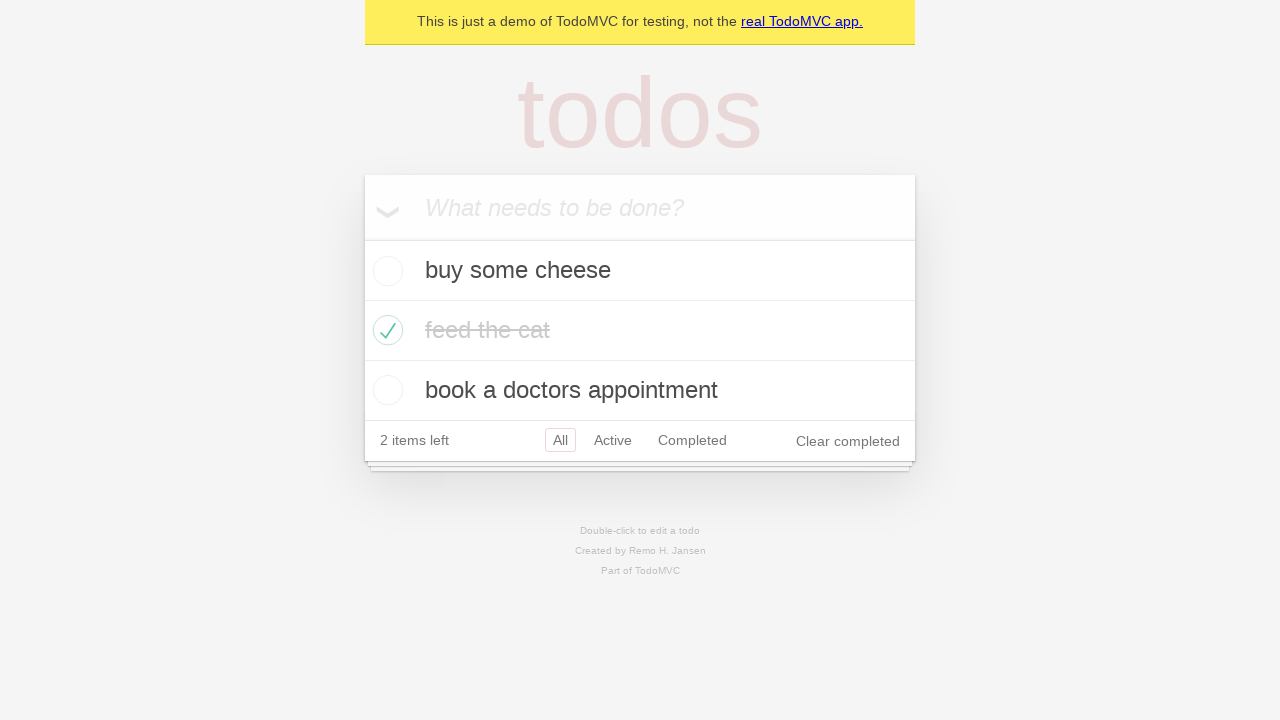

Clicked 'Active' filter link at (613, 440) on internal:role=link[name="Active"i]
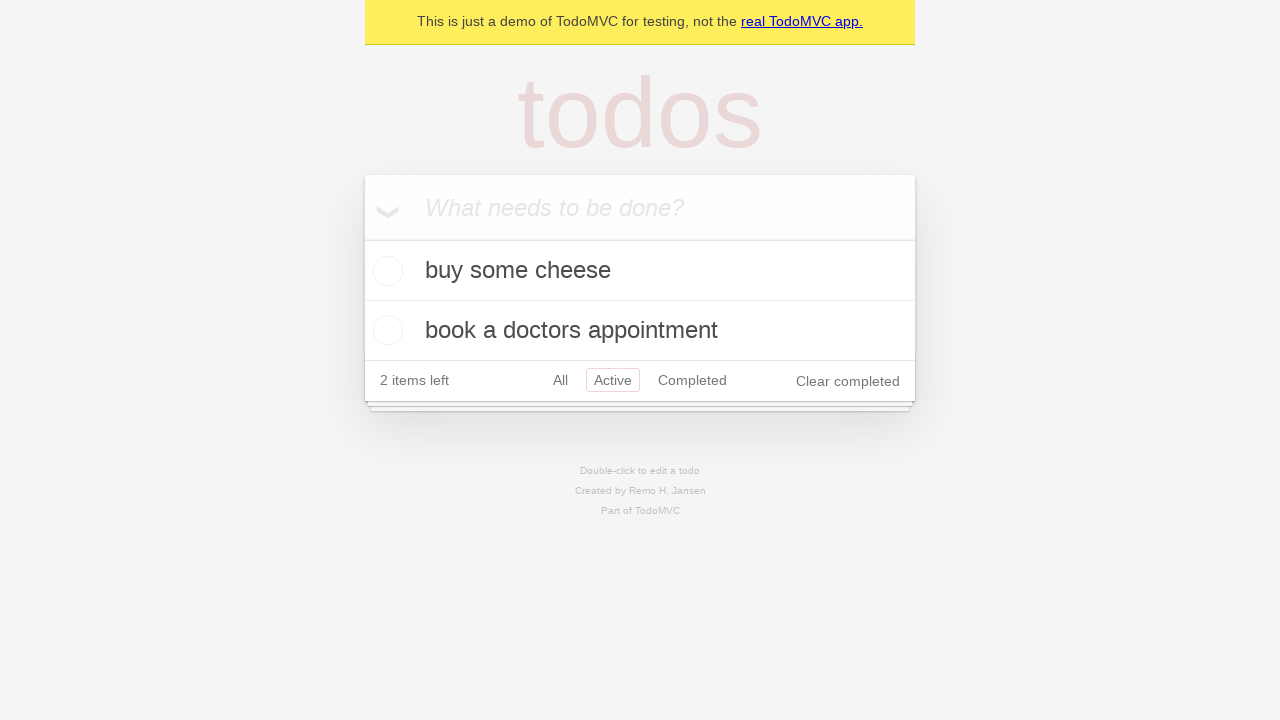

Clicked 'Completed' filter link at (692, 380) on internal:role=link[name="Completed"i]
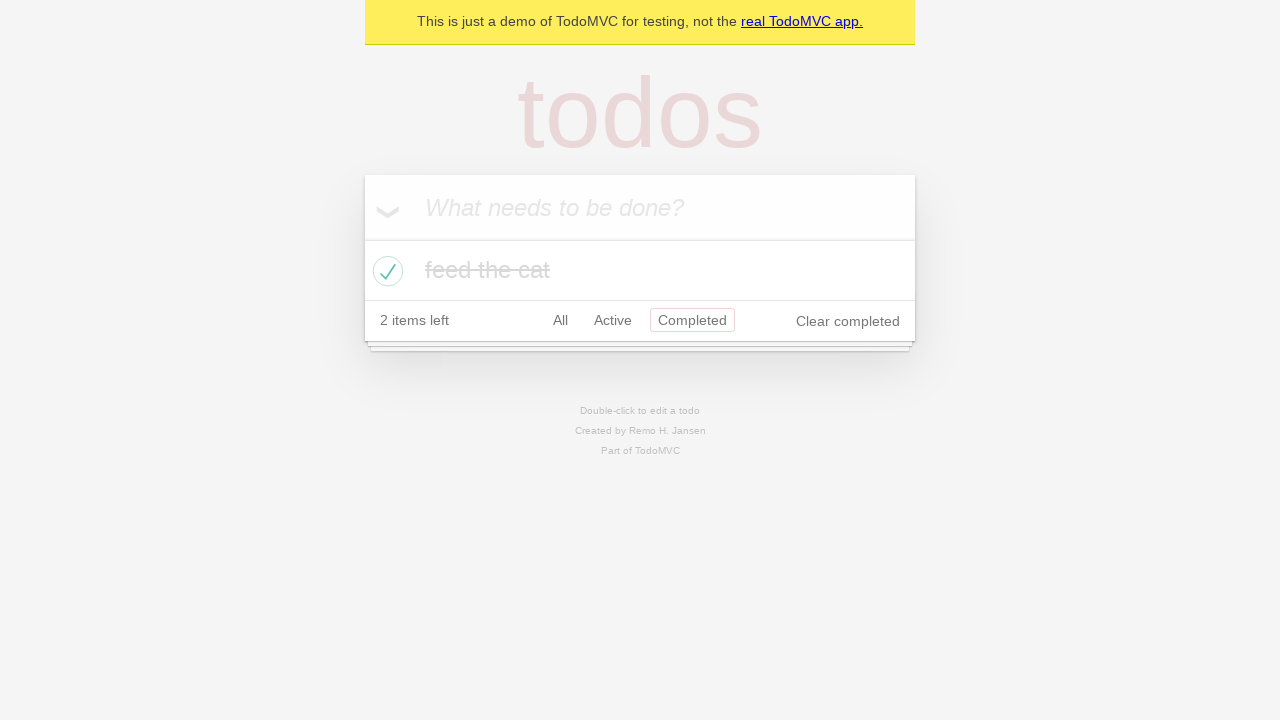

Navigated back from Completed filter to Active filter
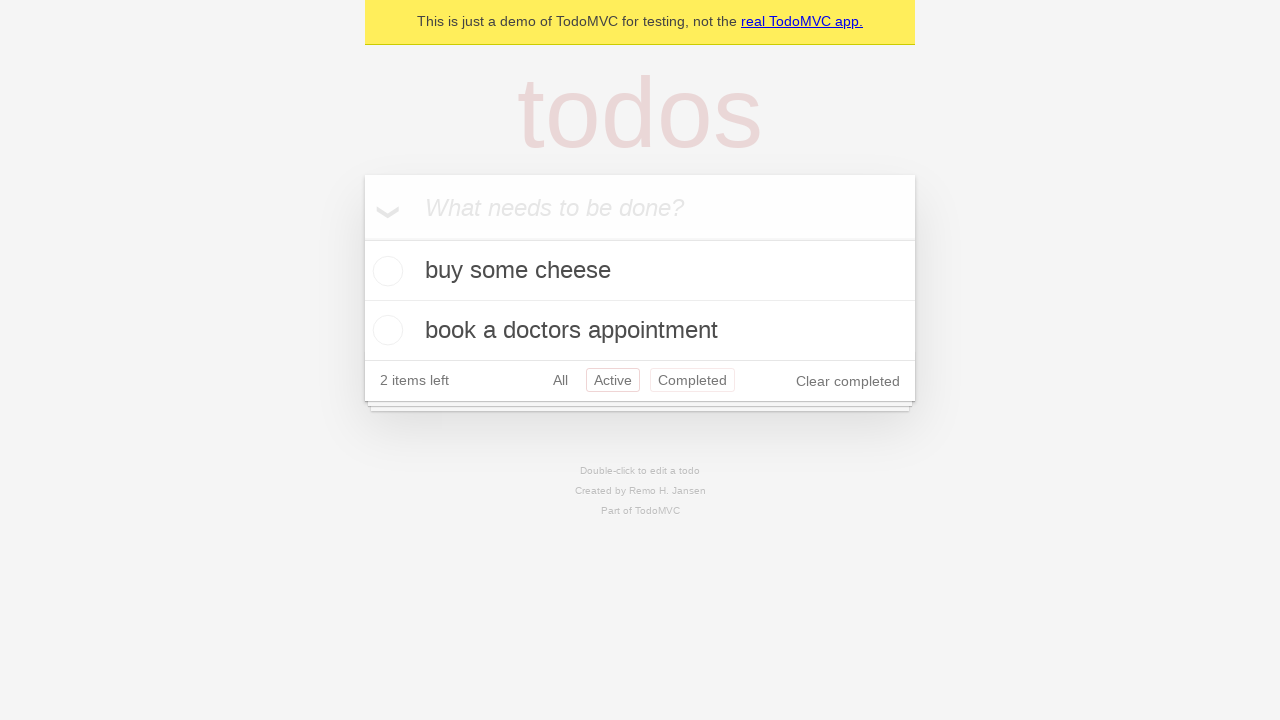

Navigated back from Active filter to All filter
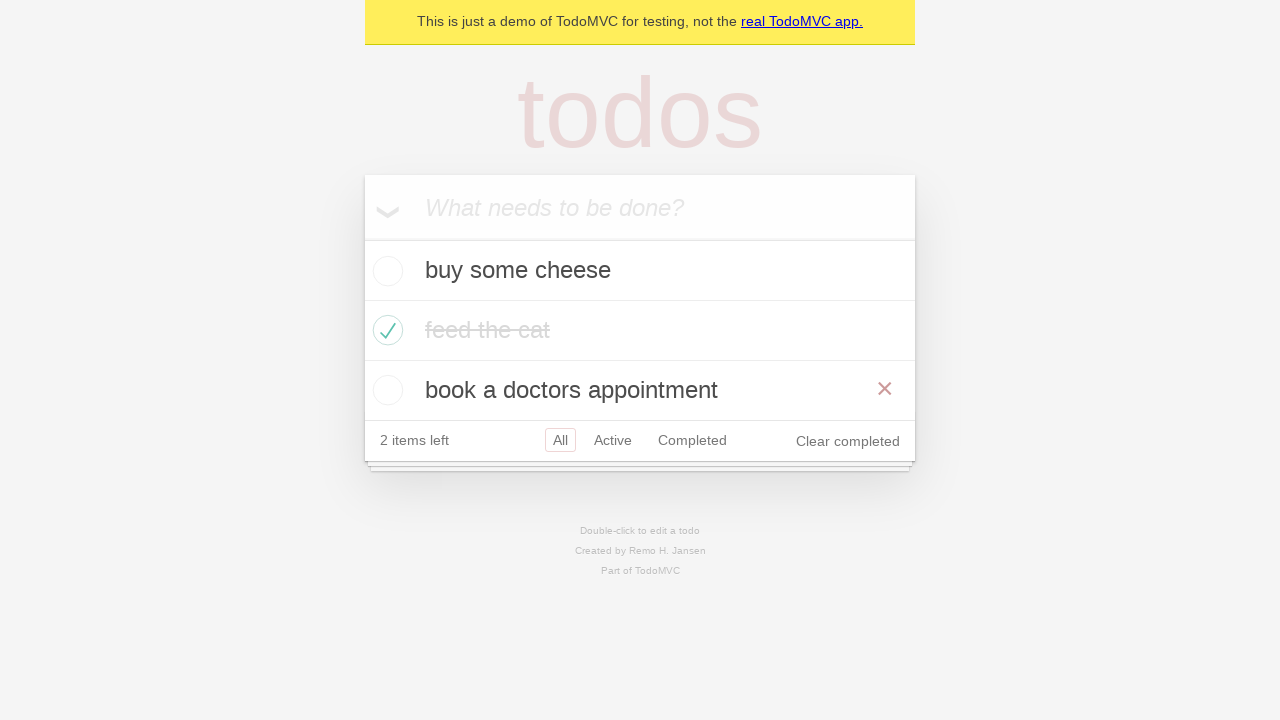

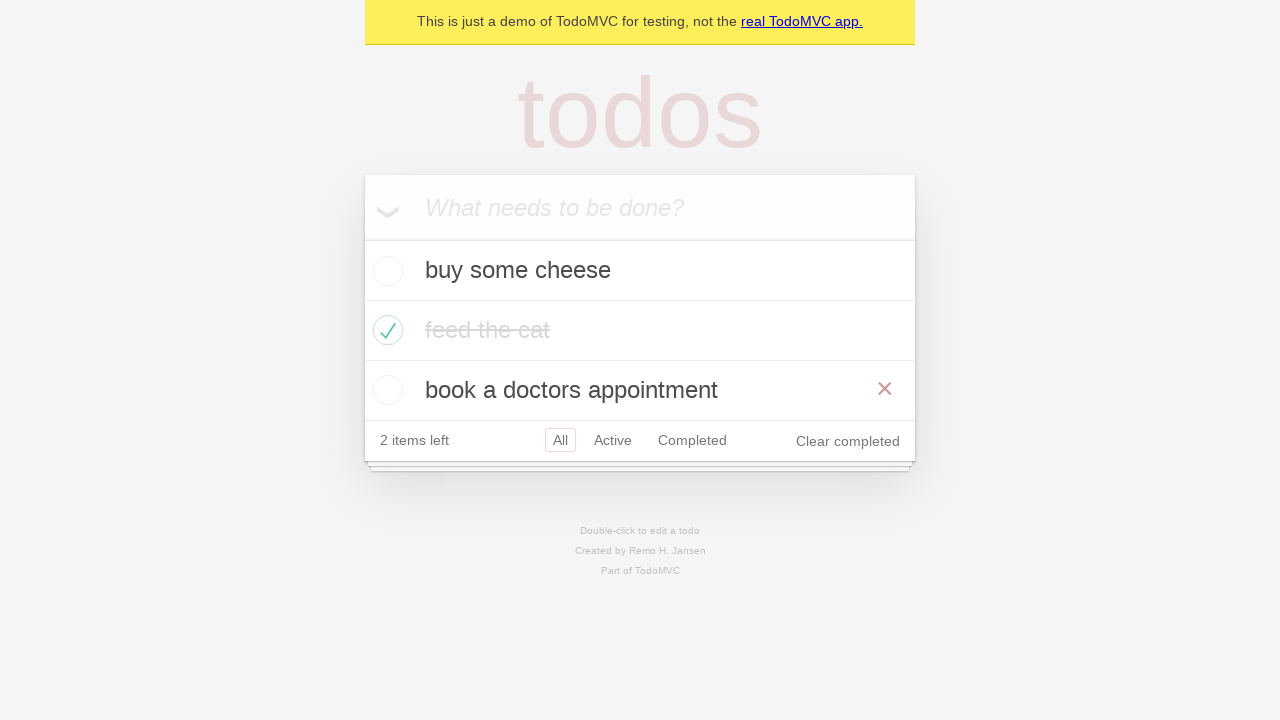